Navigates to the Selenium documentation page and clicks on the WebDriver link to access the WebDriver documentation section

Starting URL: https://www.selenium.dev/documentation/

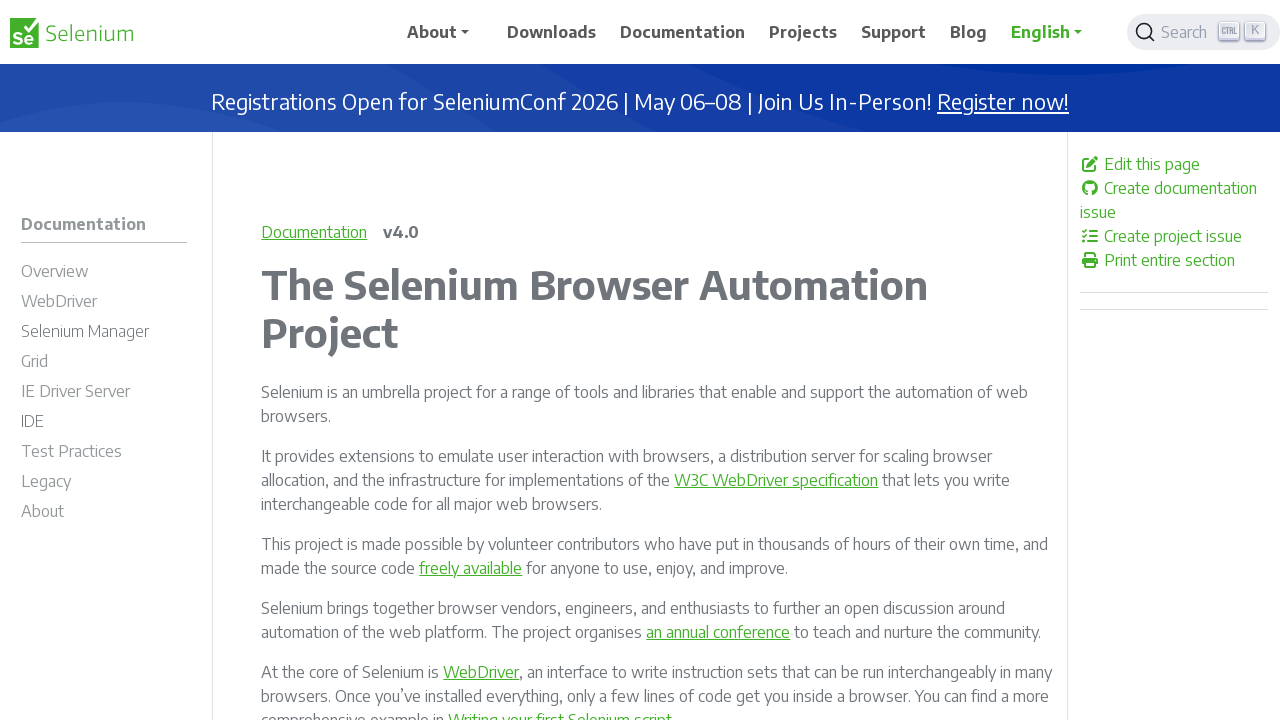

Navigated to Selenium documentation page
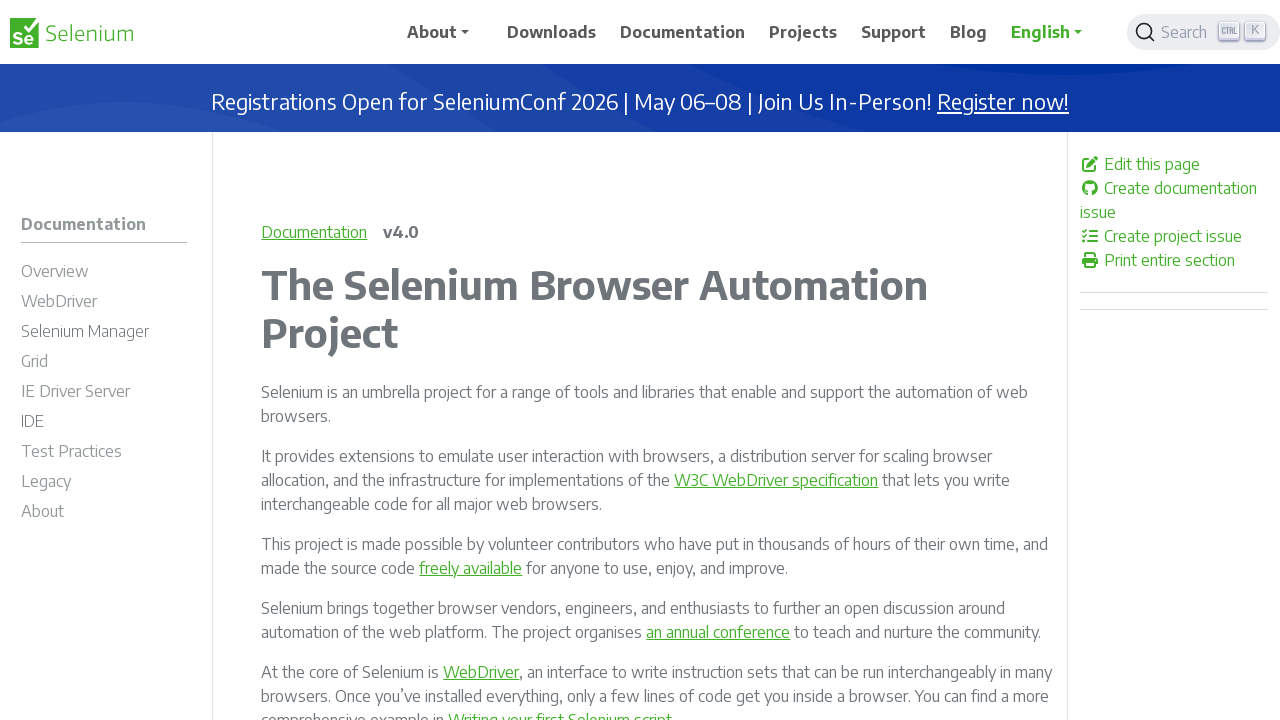

Clicked on the WebDriver link to access WebDriver documentation section at (59, 301) on text=WebDriver
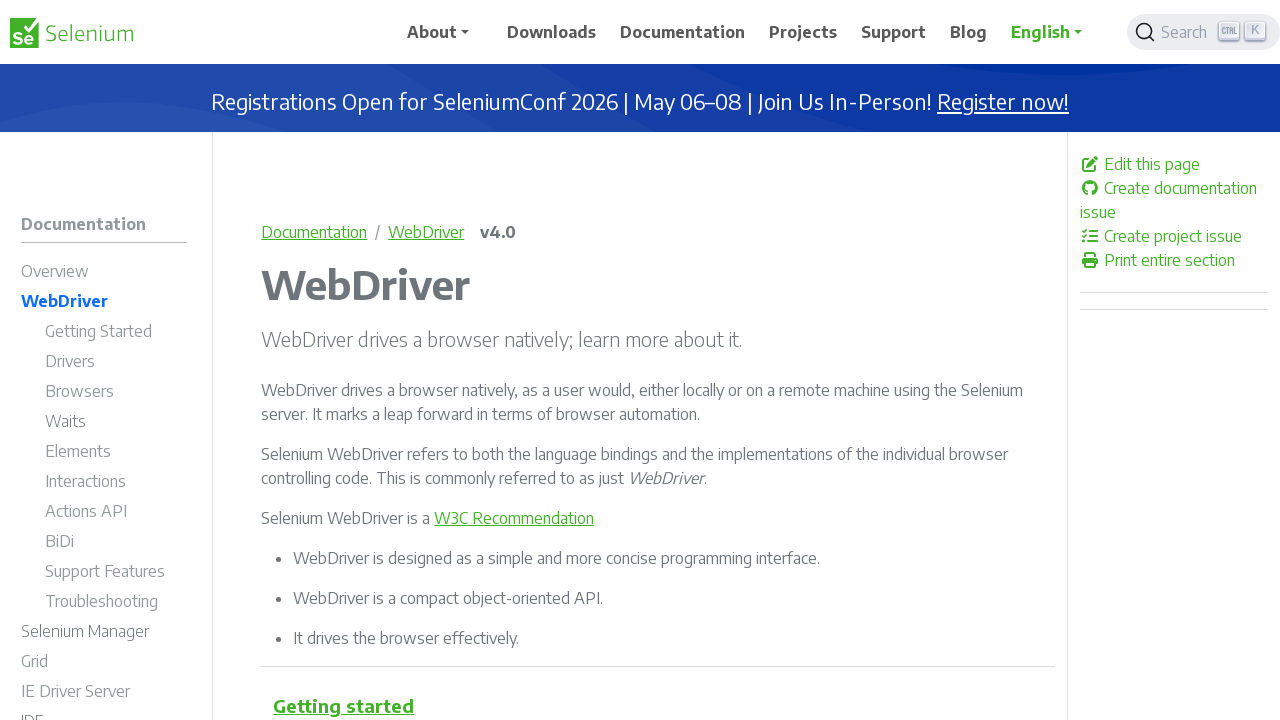

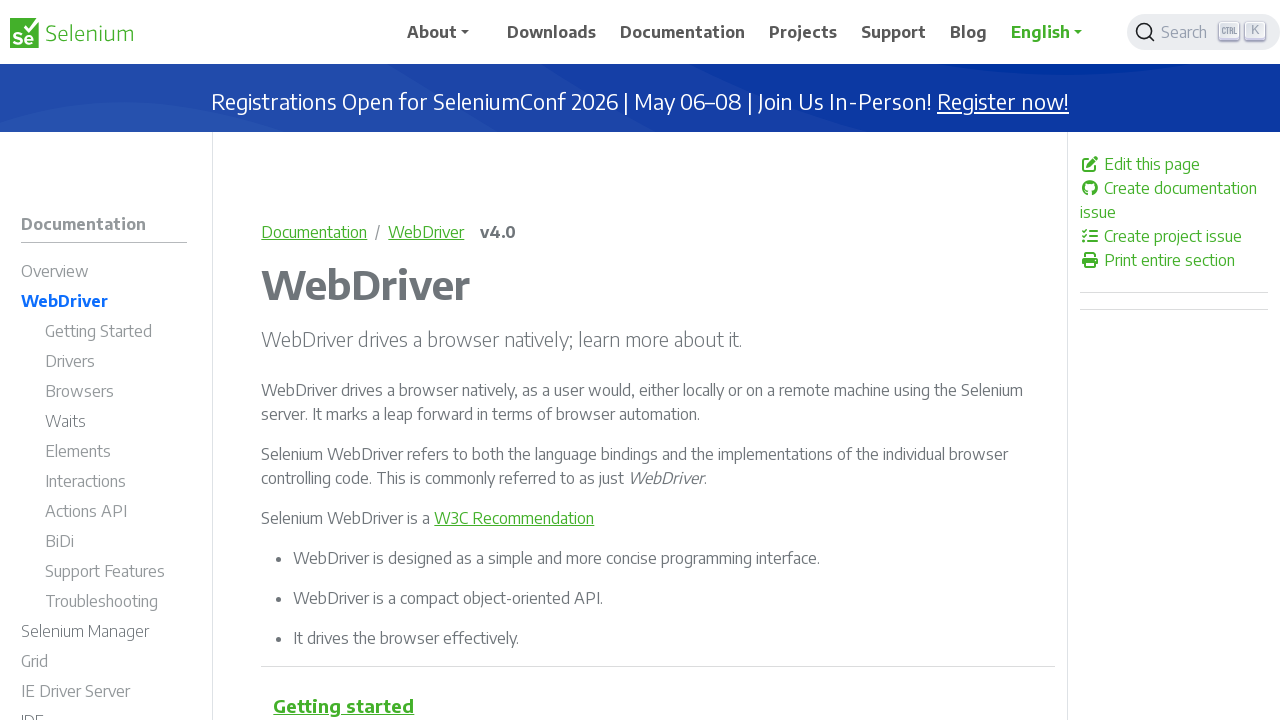